Tests various form elements on an automation practice page including radio buttons, checkboxes, and show/hide functionality

Starting URL: https://rahulshettyacademy.com/AutomationPractice/

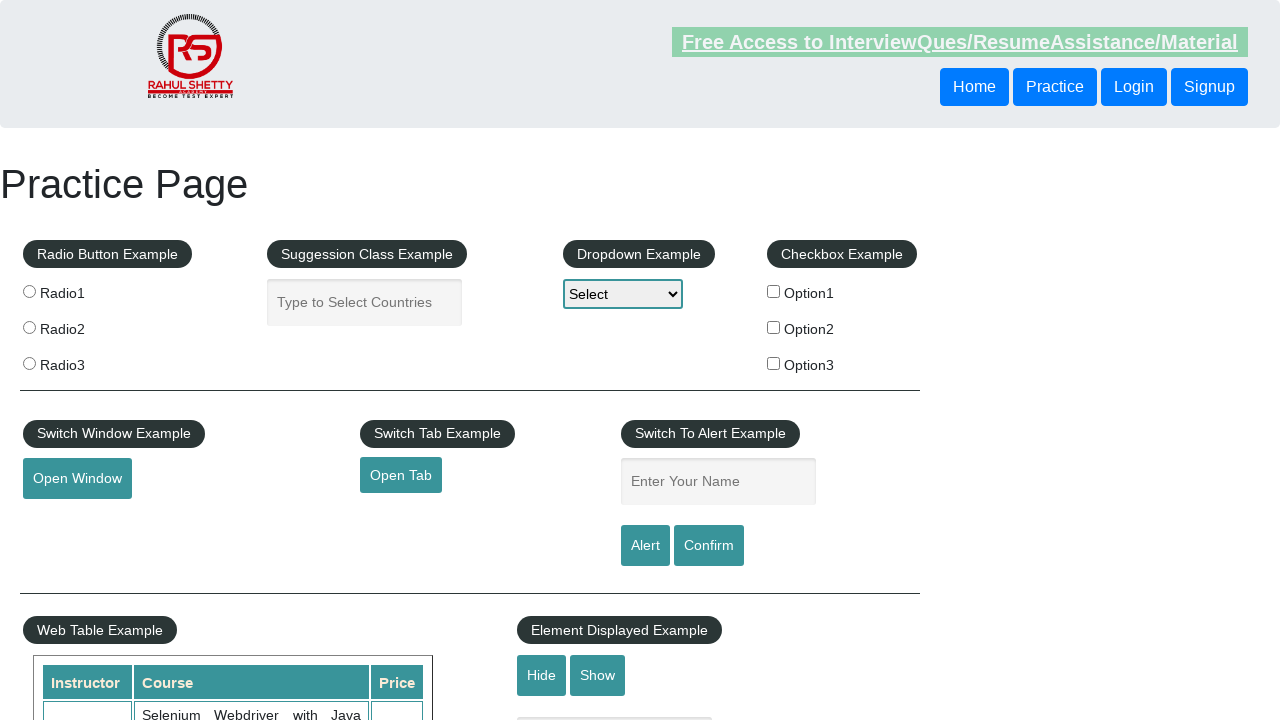

Selected radio button with value 'radio2' at (29, 327) on .radioButton >> nth=1
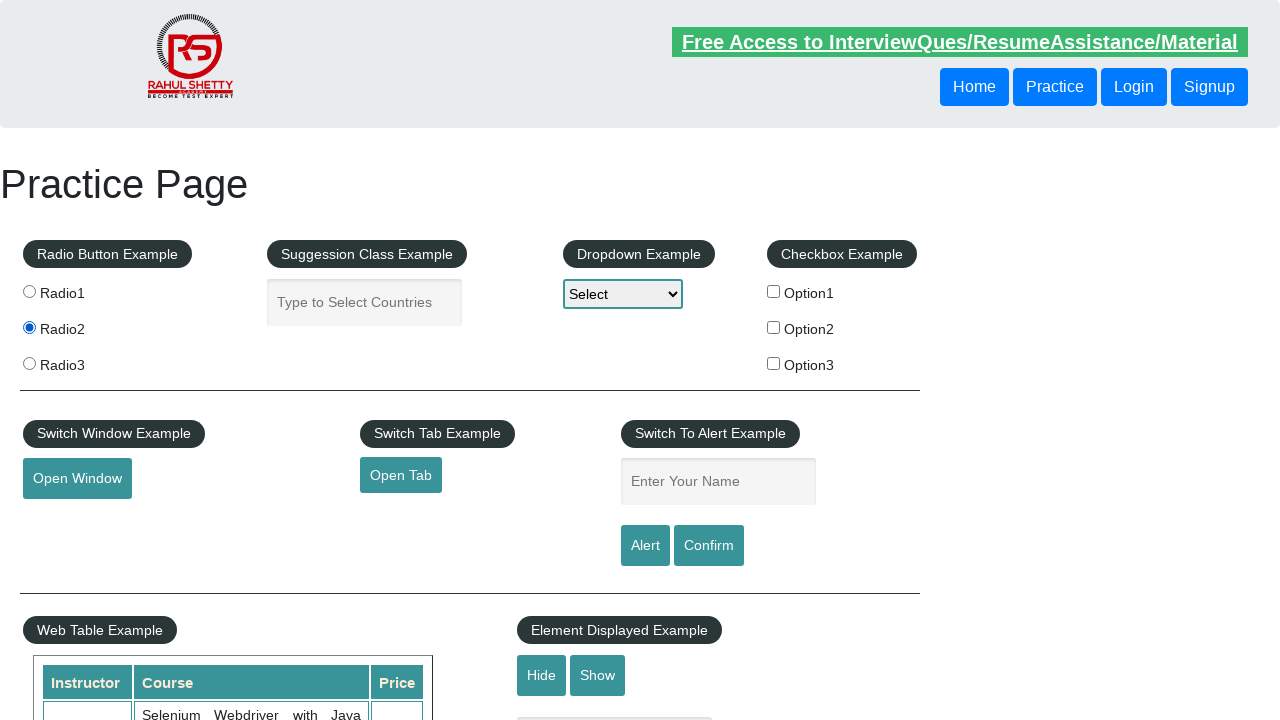

Clicked the third radio button at (29, 363) on .radioButton >> nth=2
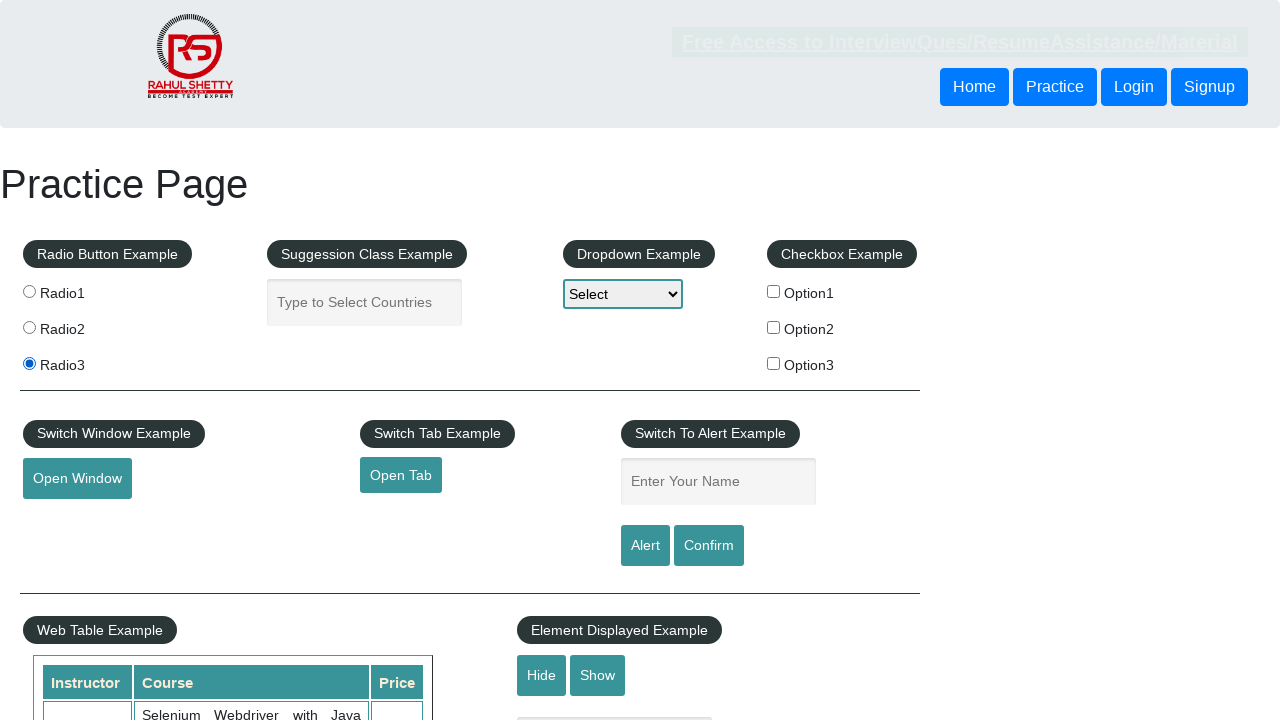

Clicked hide button to hide the text box at (542, 675) on #hide-textbox
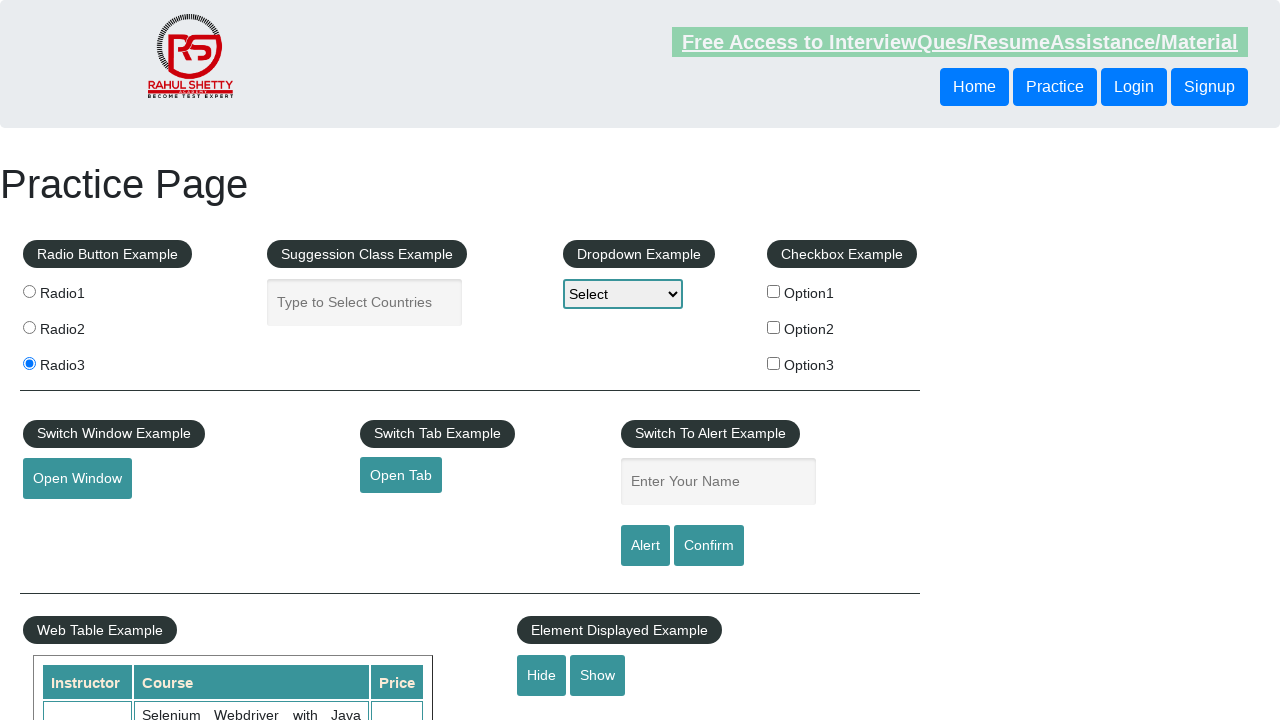

Selected checkbox with value 'option2' at (774, 327) on xpath=//input[@type='checkbox'] >> nth=1
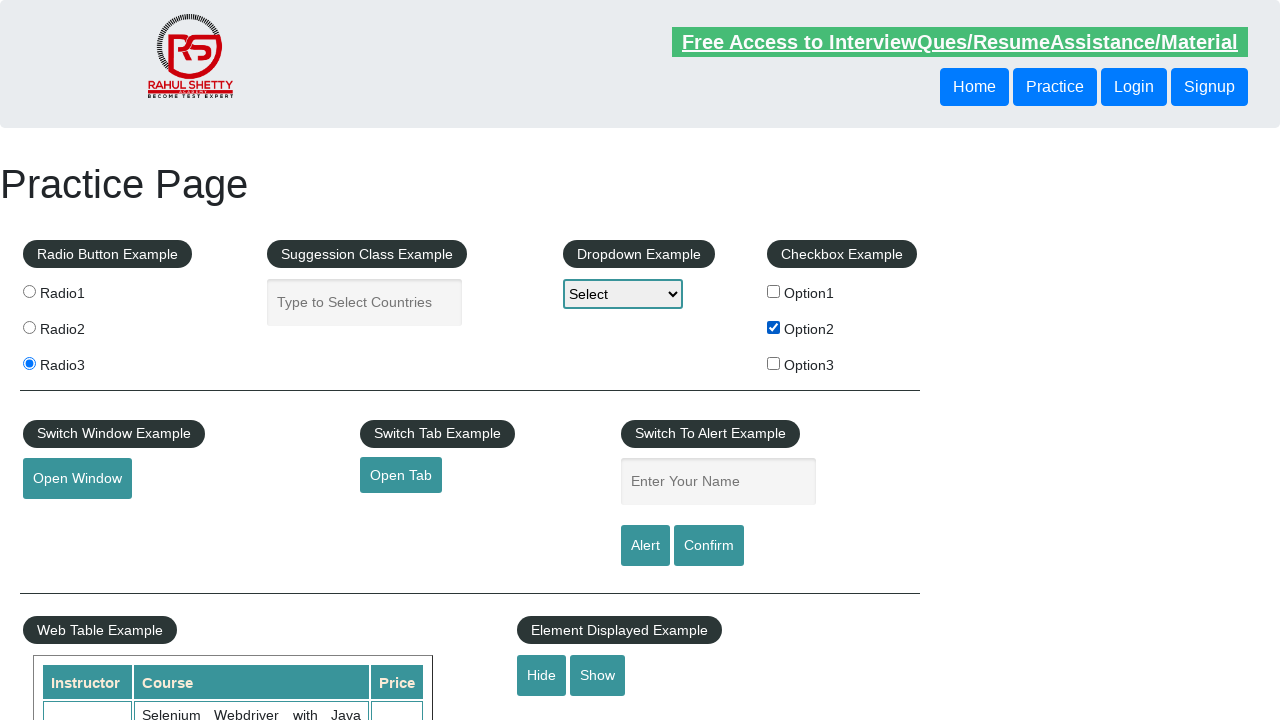

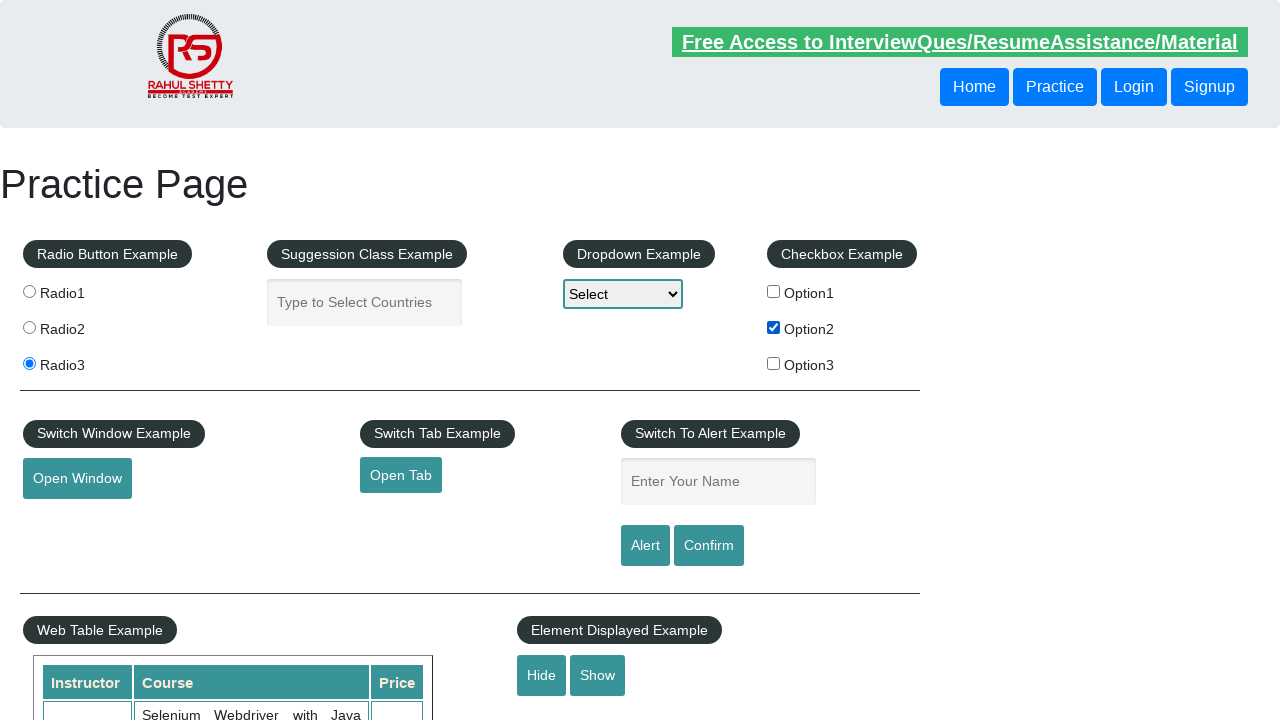